Tests dynamic content loading by clicking a Start button and verifying that "Hello World!" text appears after the loading completes

Starting URL: https://the-internet.herokuapp.com/dynamic_loading/1

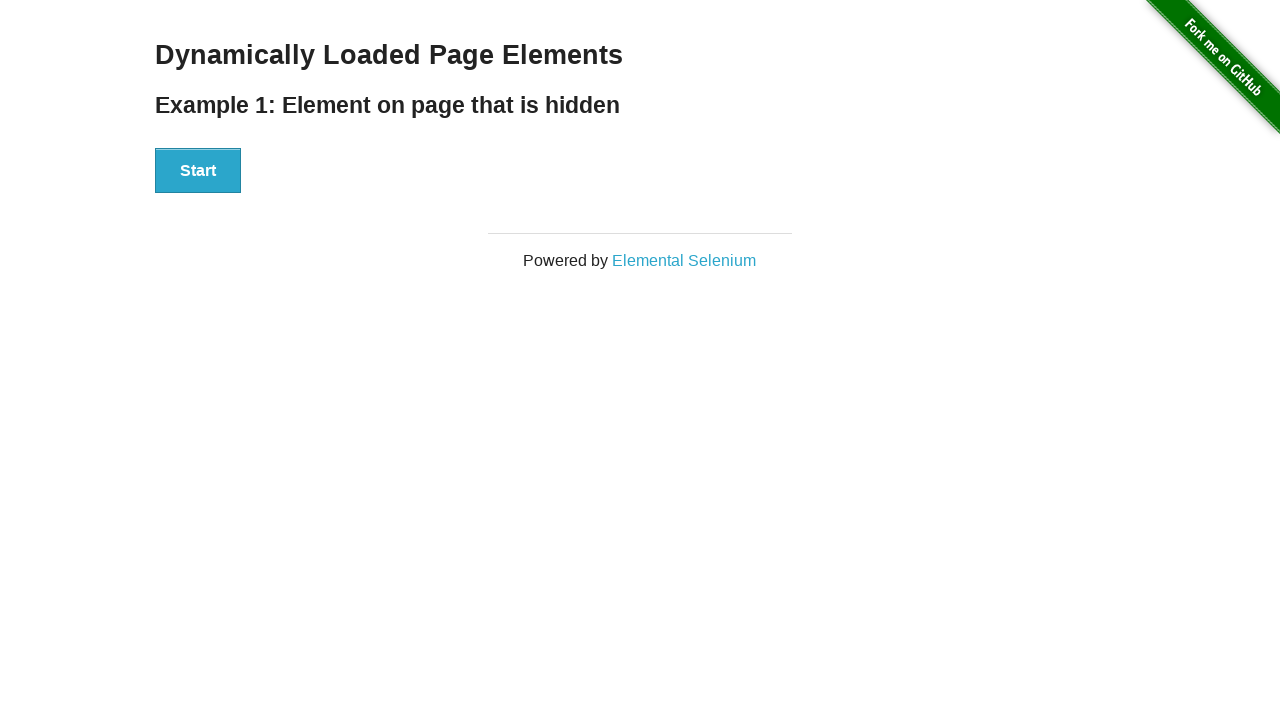

Clicked the Start button to initiate dynamic content loading at (198, 171) on xpath=//div[@id='start']//button
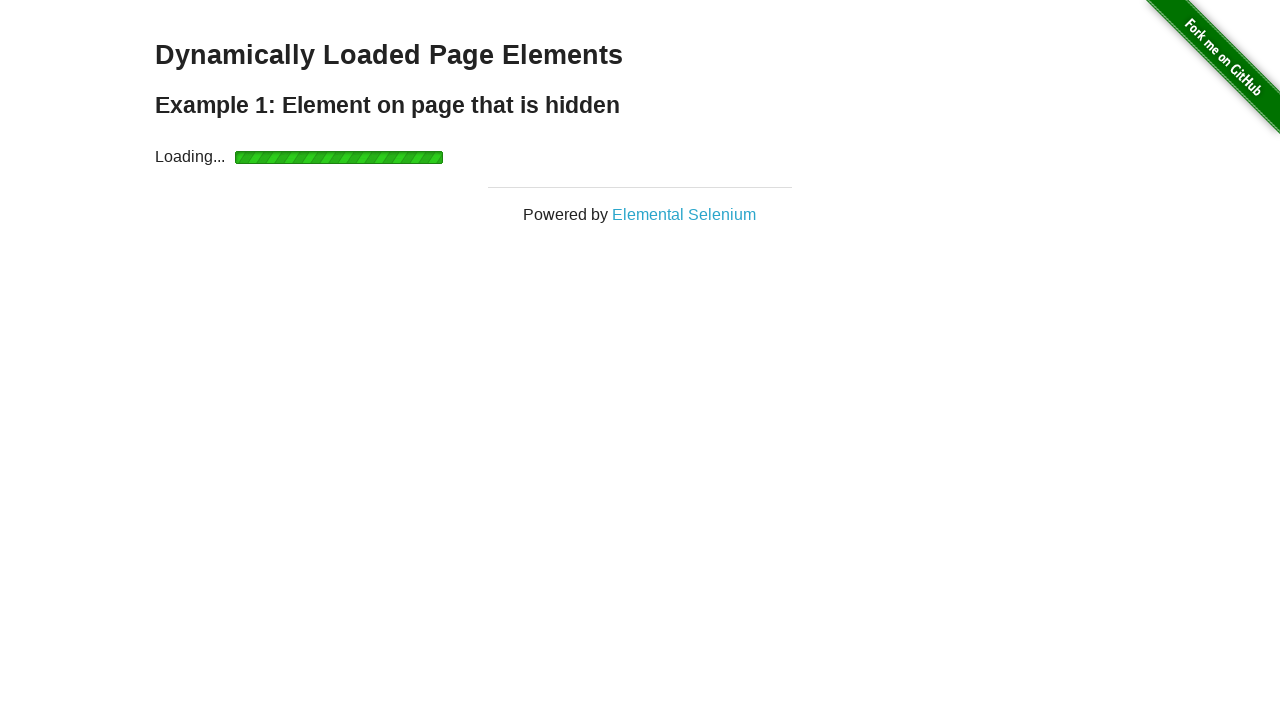

Waited for 'Hello World!' text to appear after loading completed
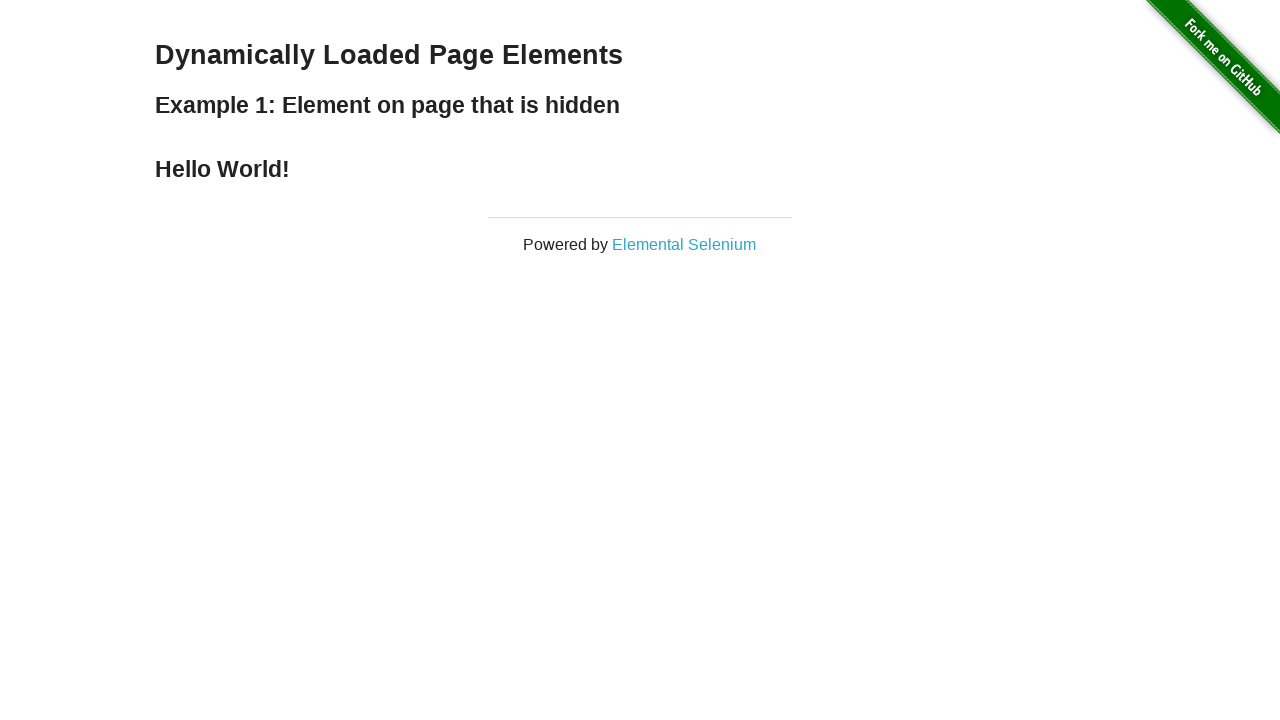

Verified that 'Hello World!' text is present and correct
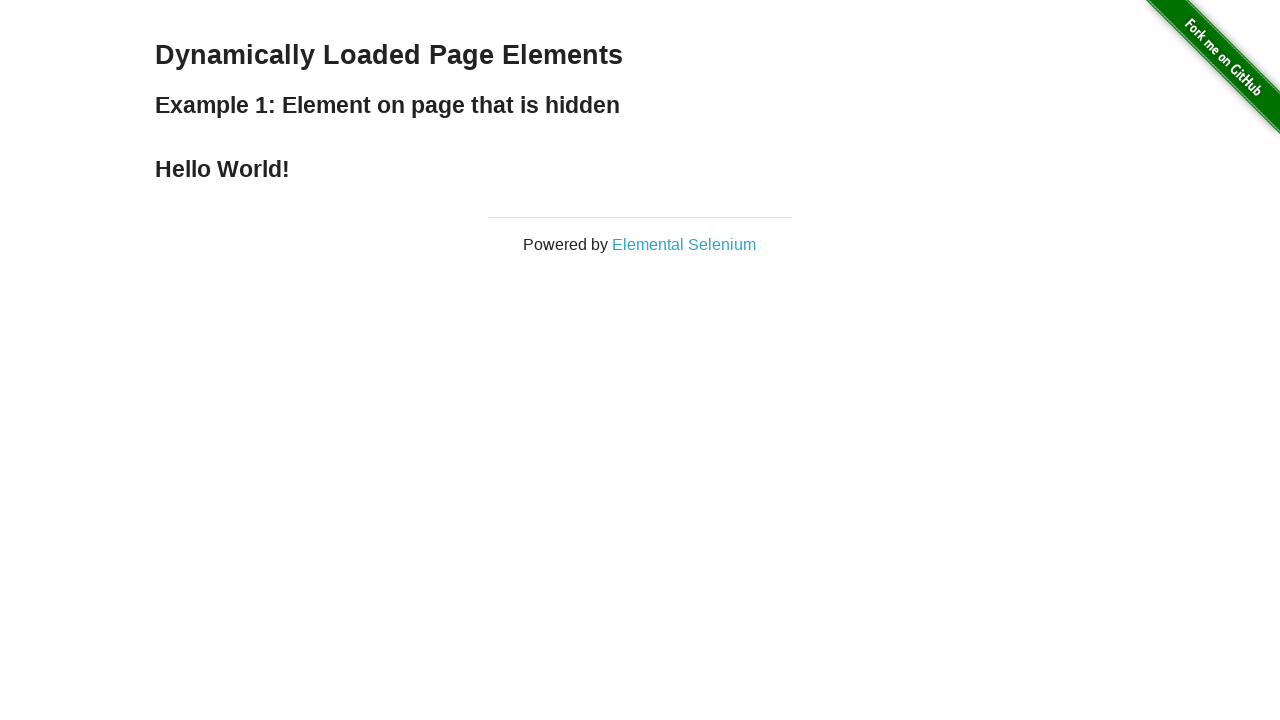

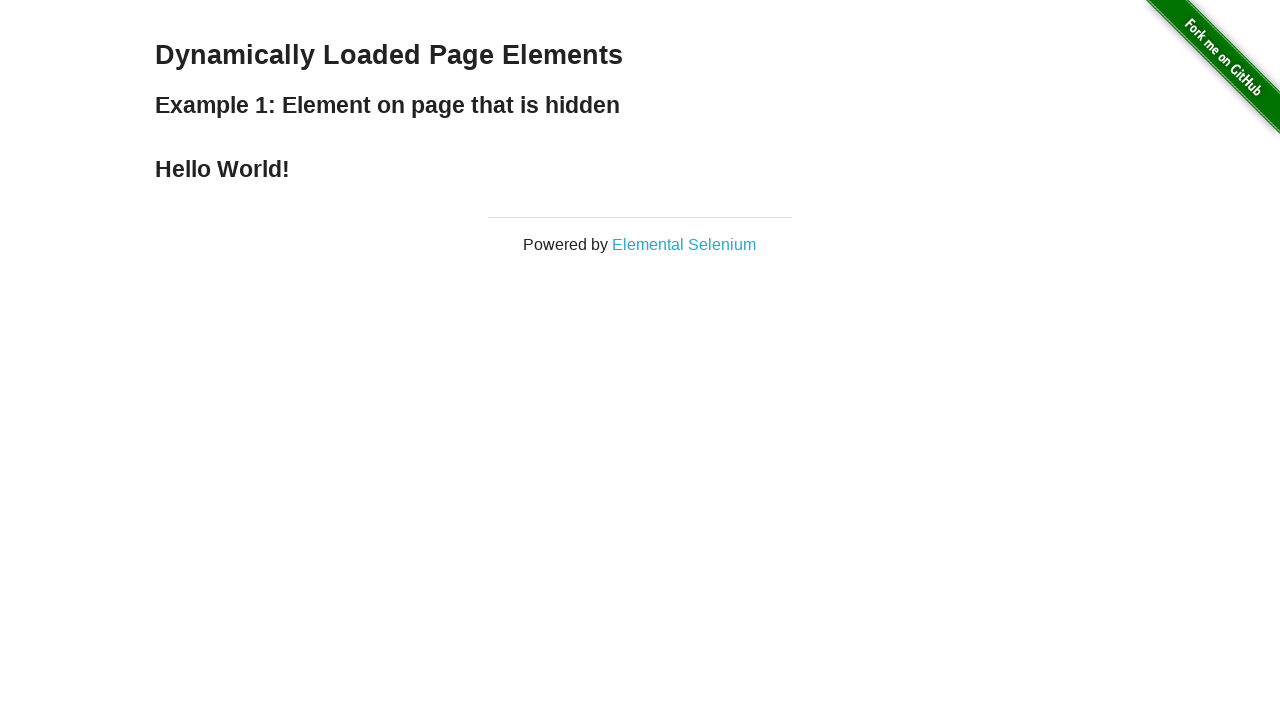